Navigates to JPL Space image gallery and clicks on the "FULL IMAGE" button to open the full-size featured image

Starting URL: https://data-class-jpl-space.s3.amazonaws.com/JPL_Space/index.html

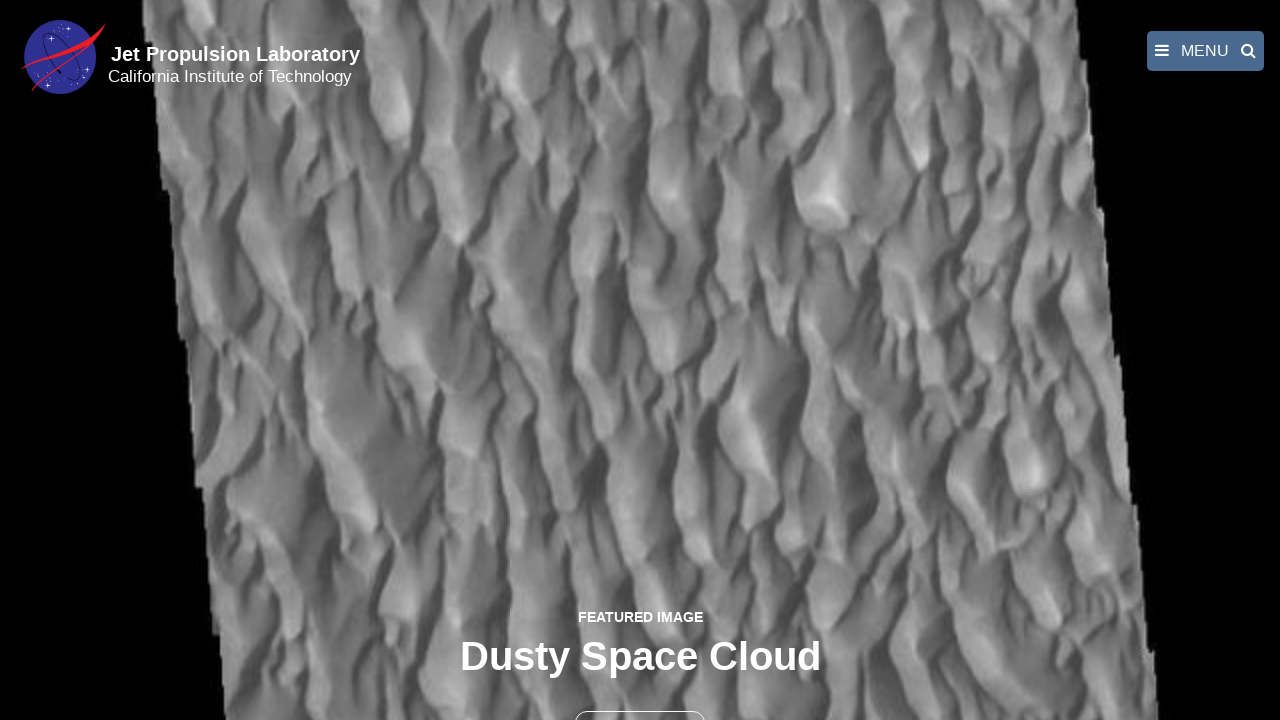

Waited for FULL IMAGE button to load on JPL Space image gallery
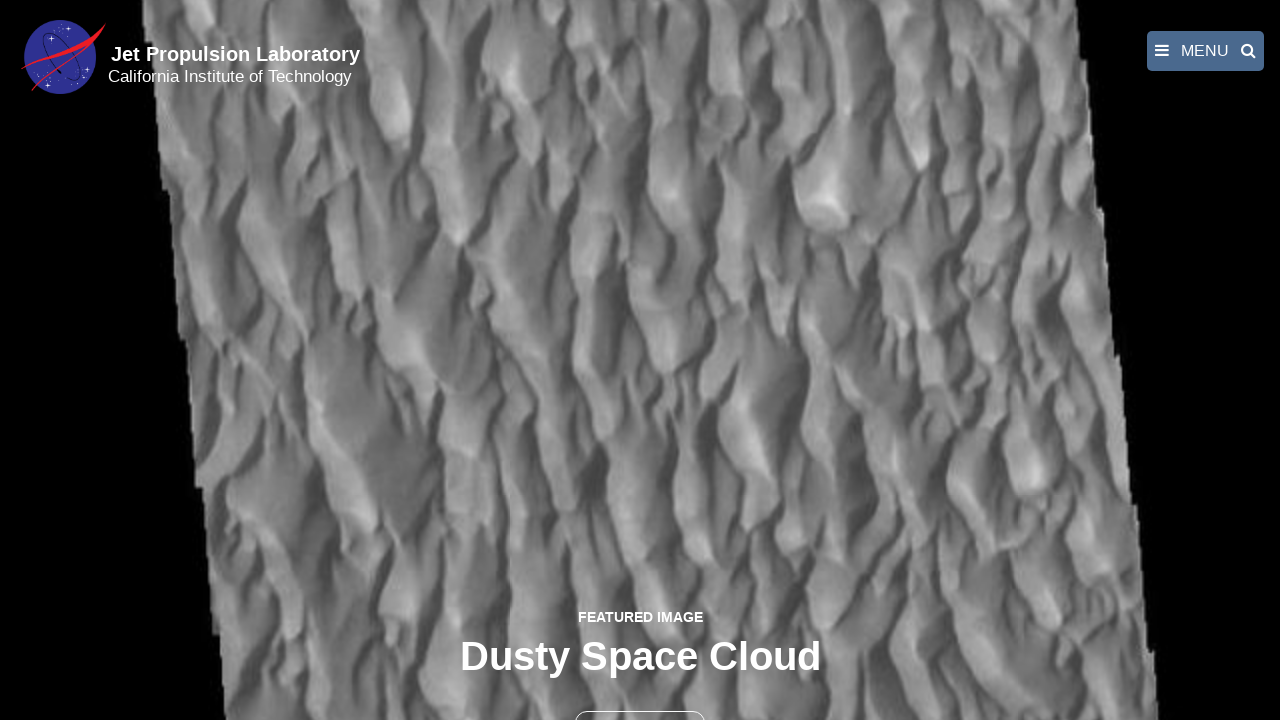

Clicked FULL IMAGE button to open featured Mars image at (640, 362) on a:has-text('FULL IMAGE')
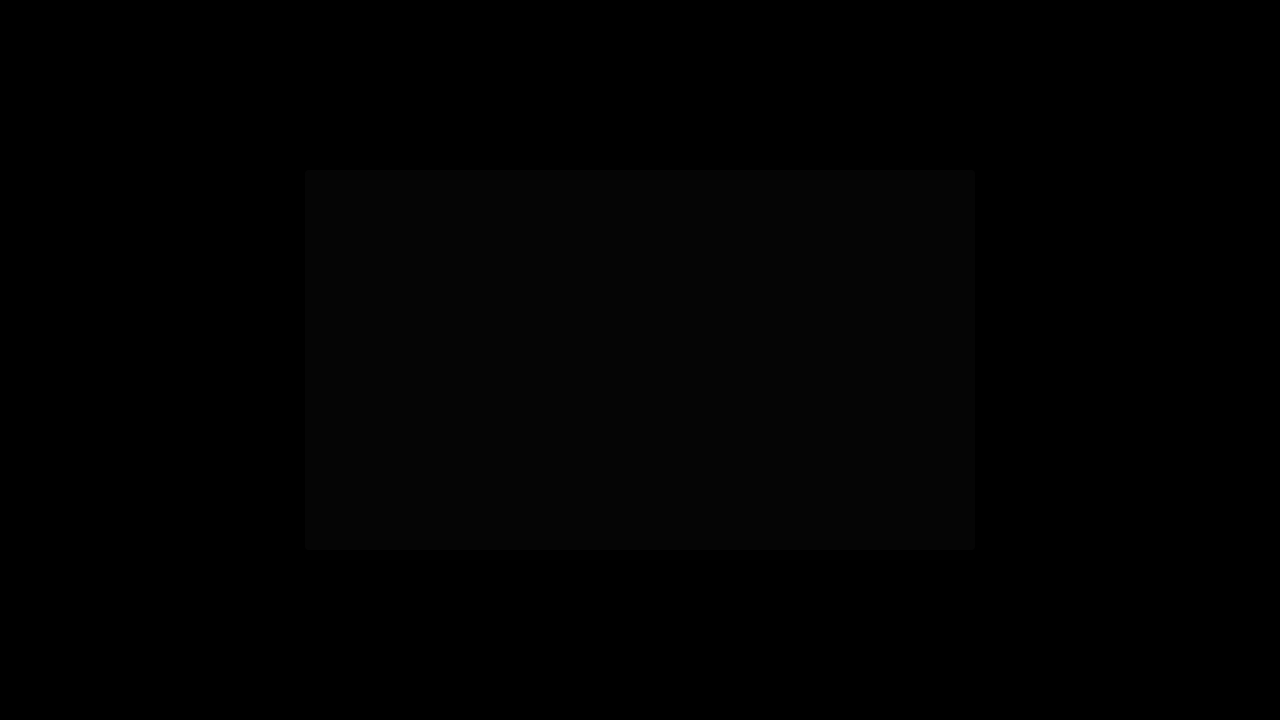

Full-size image modal loaded successfully
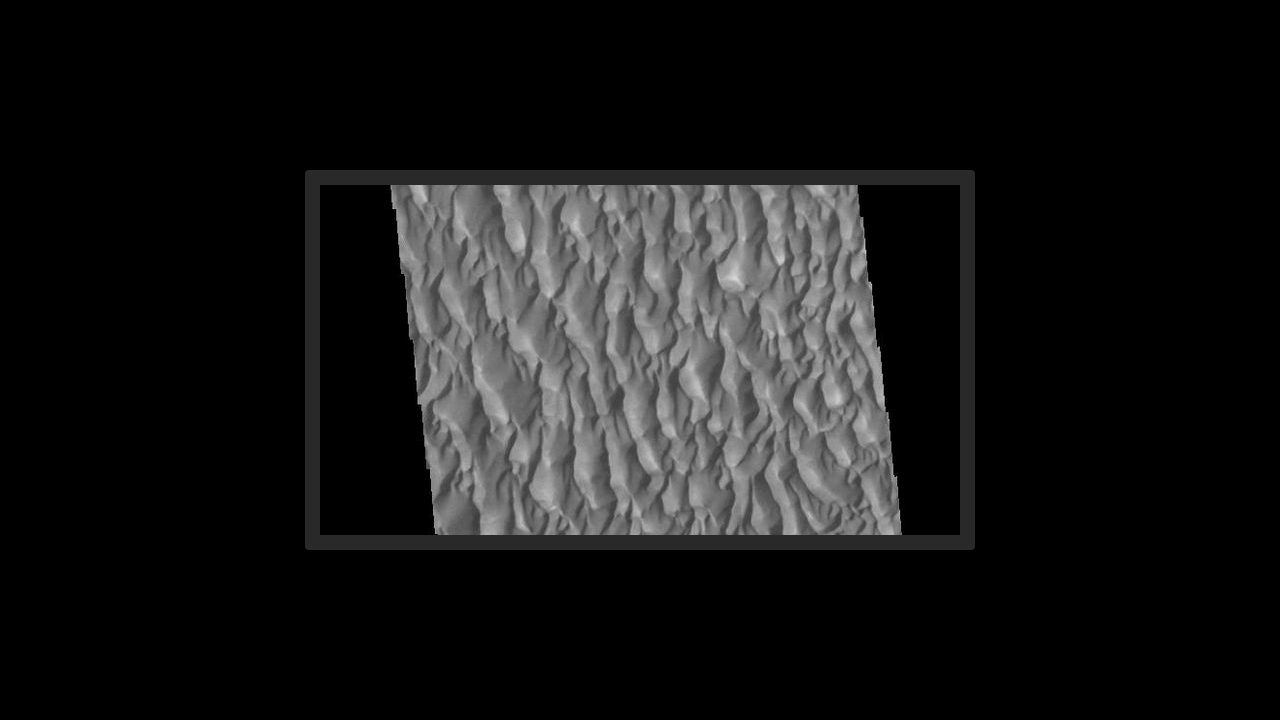

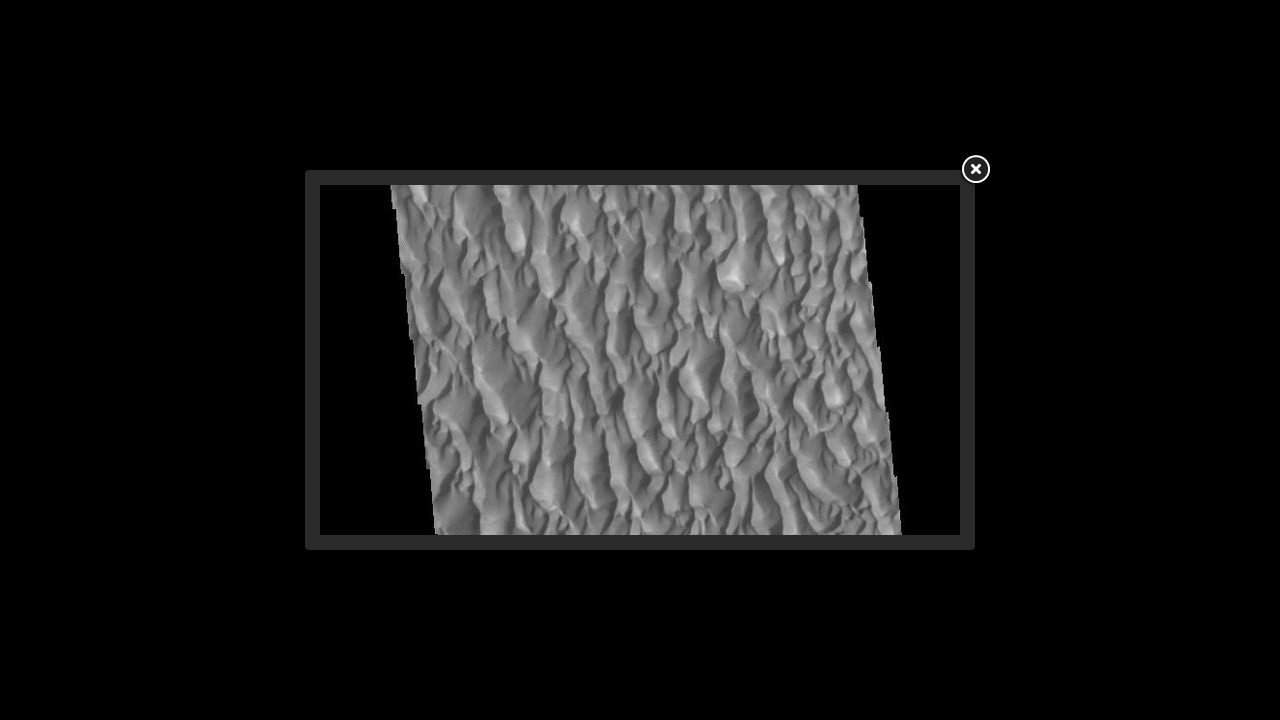